Loads the homepage and waits for the slider element to be visible

Starting URL: https://luzavargas.github.io/supermercado/

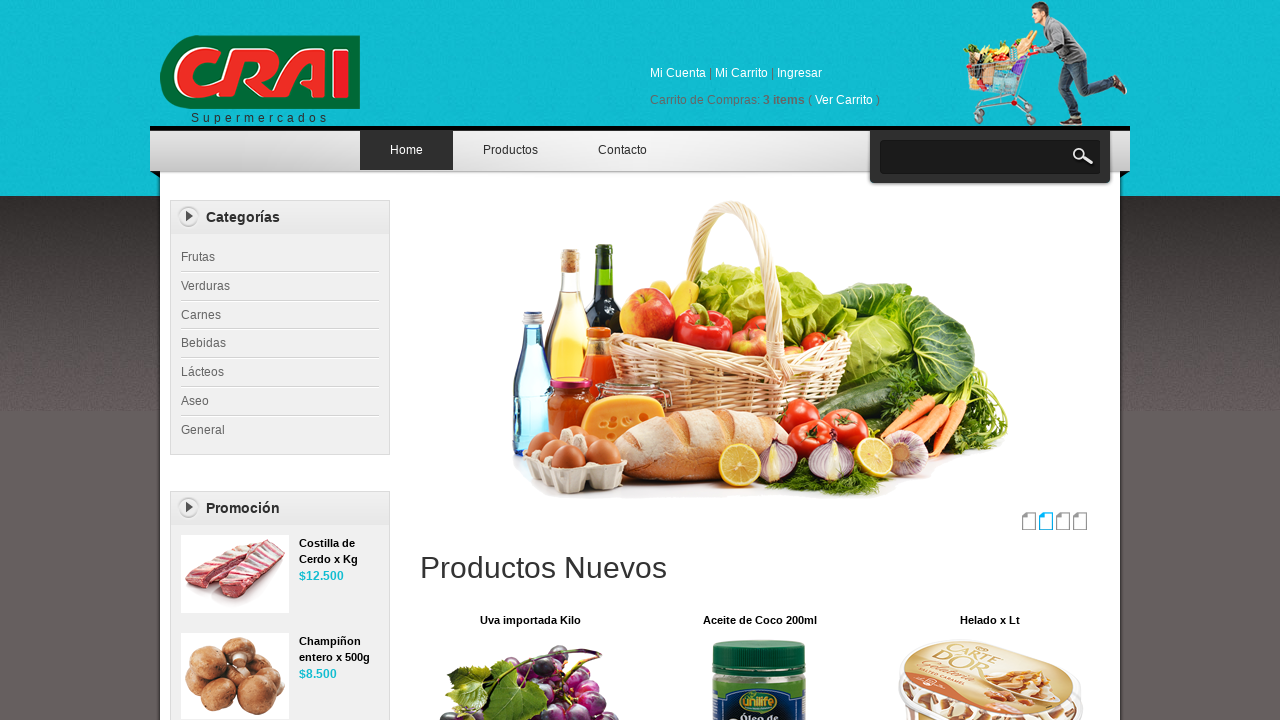

Navigated to homepage
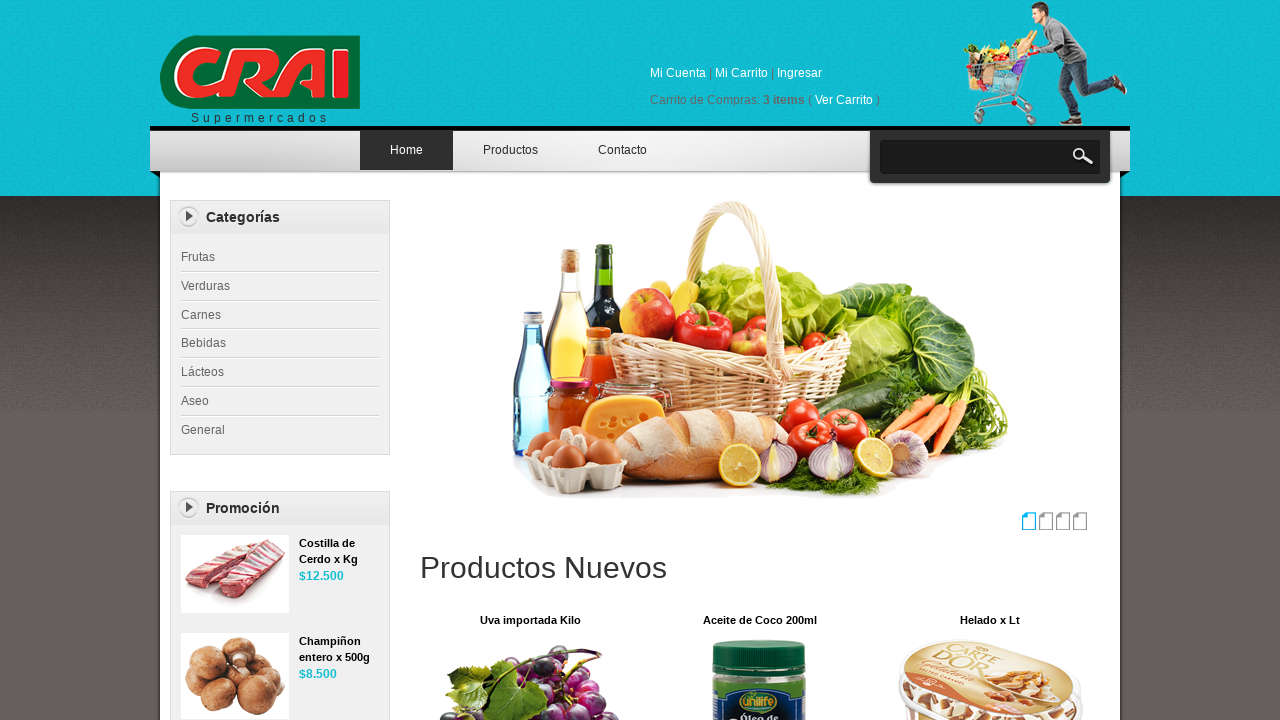

Slider element became visible
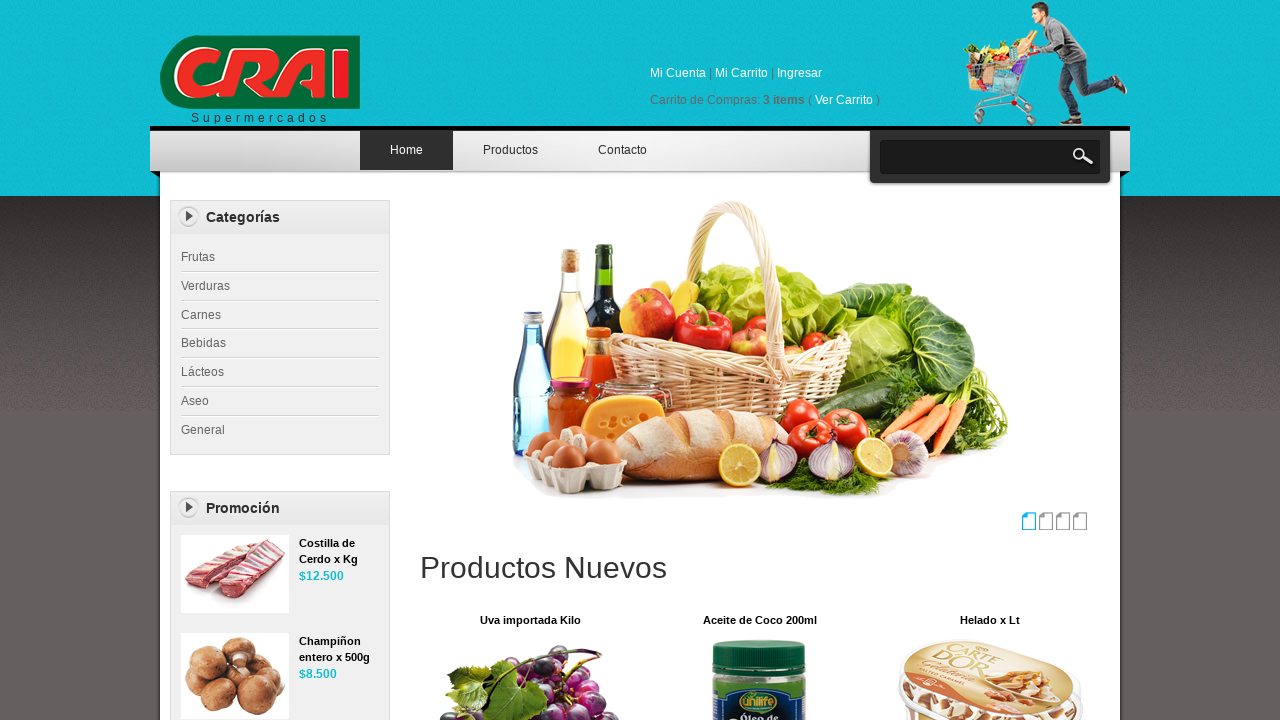

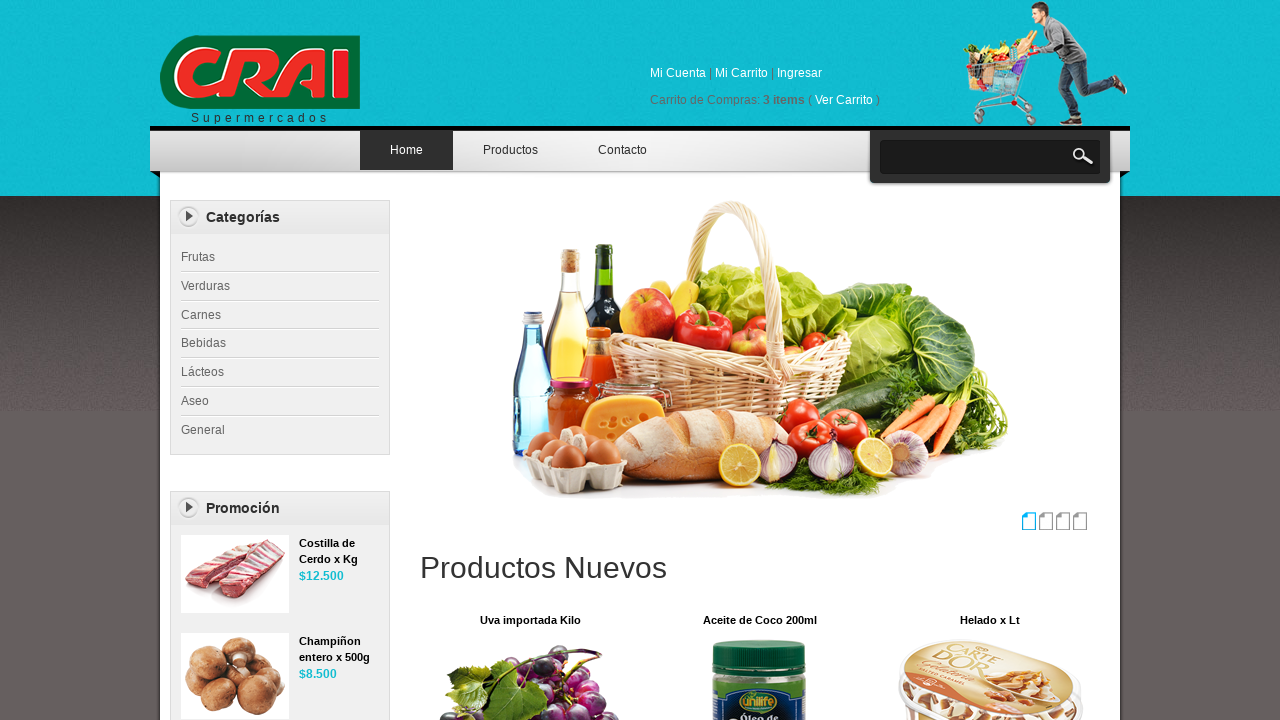